Tests the registration form on OpenCart by filling in first name and last name fields, then clicking the continue/submit button to test form interaction.

Starting URL: https://naveenautomationlabs.com/opencart/index.php?route=account/register

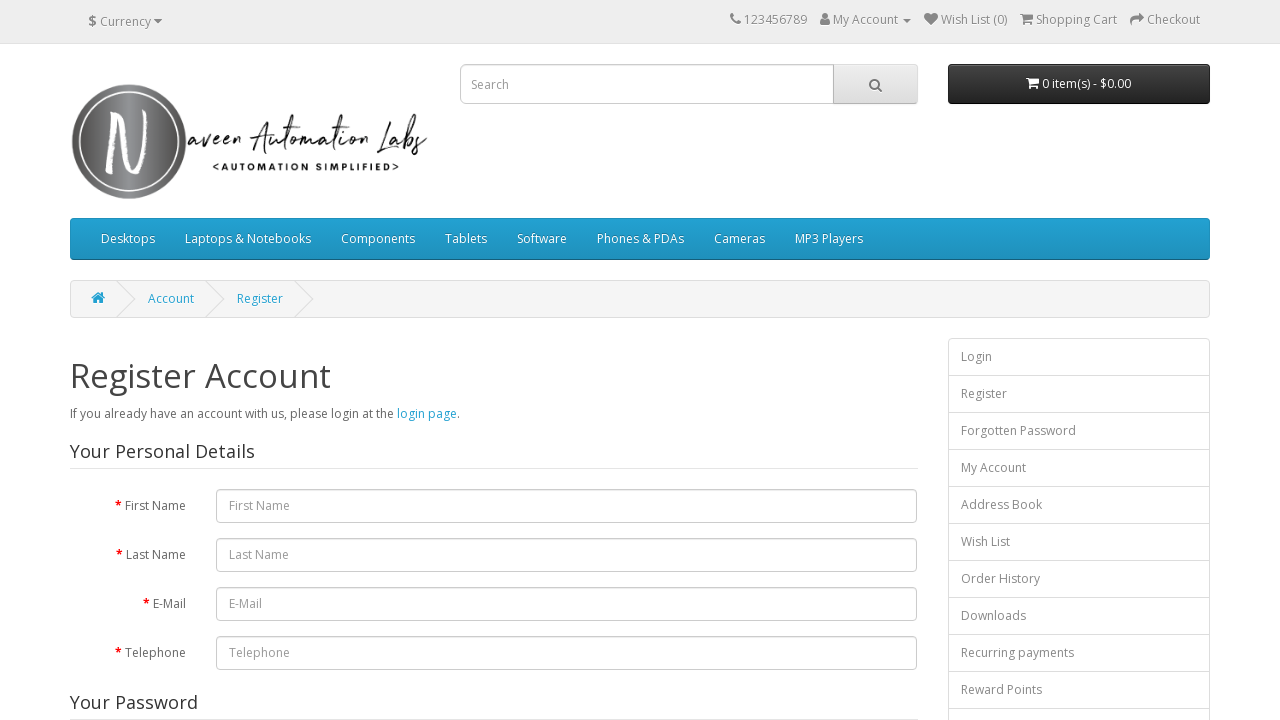

Filled first name field with 'Vishal' on #input-firstname
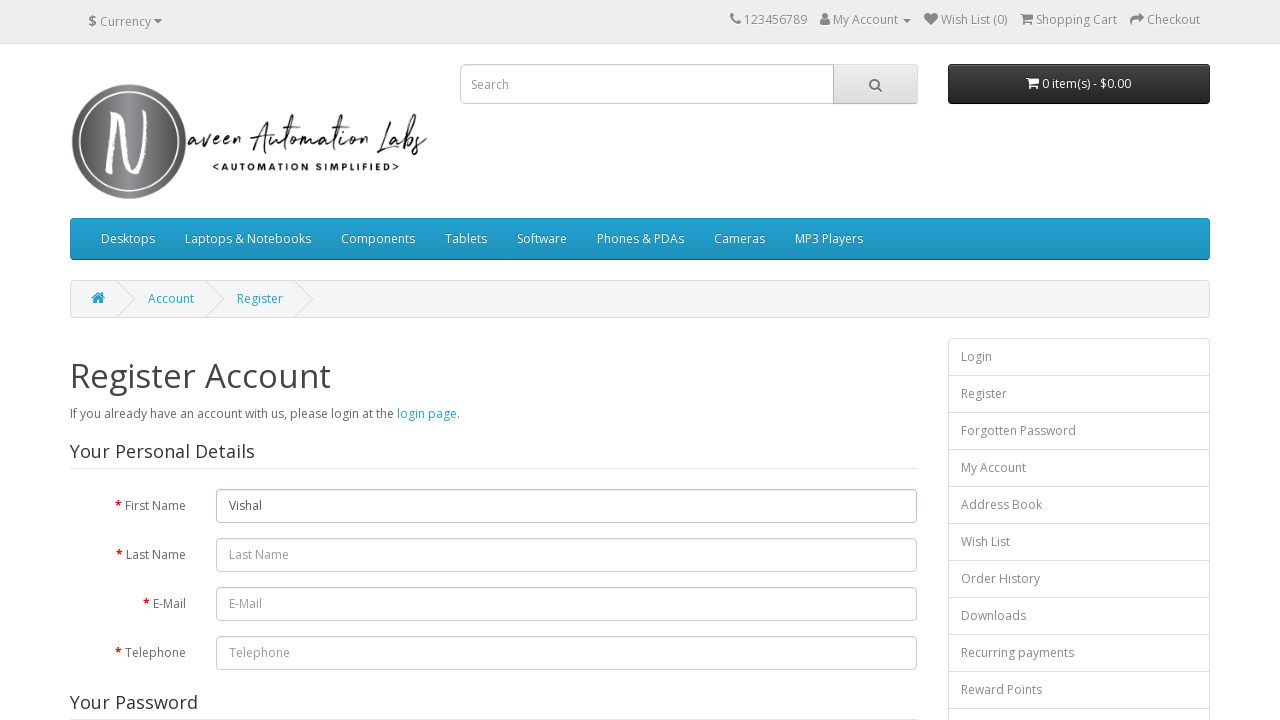

Filled last name field with 'Pamnani' on #input-lastname
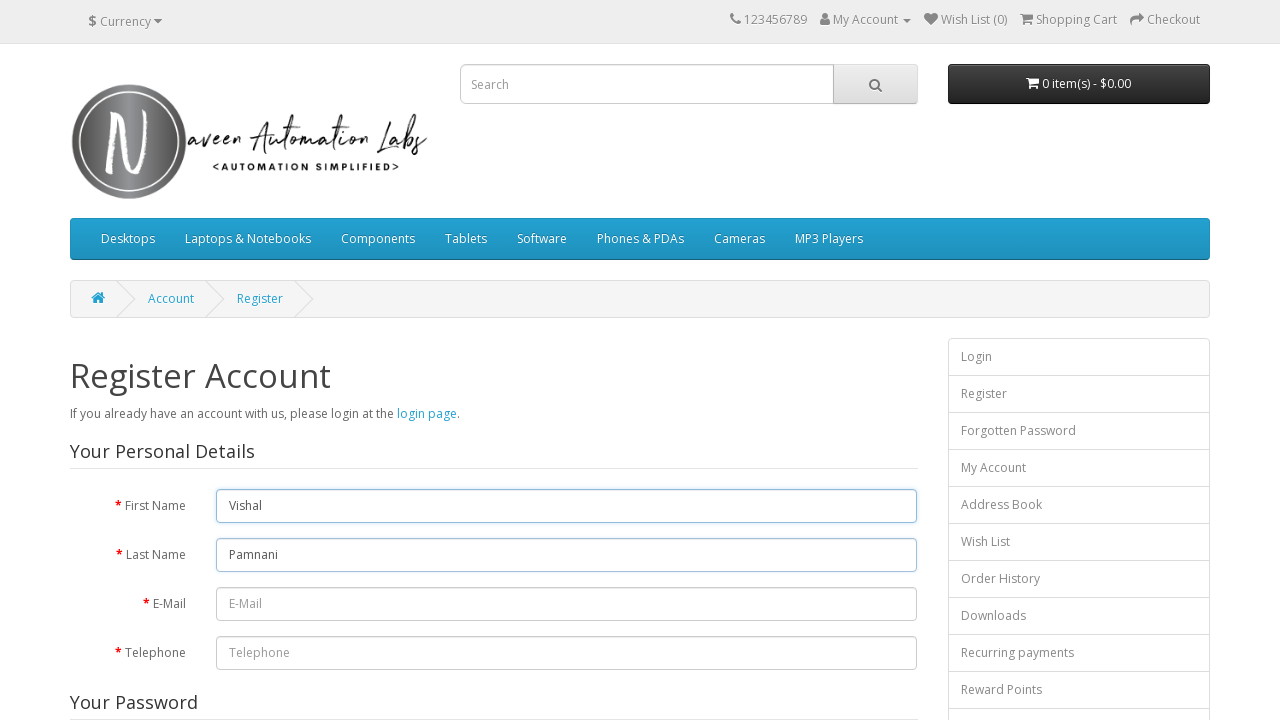

Clicked continue/submit button to register at (879, 427) on input[type='submit']
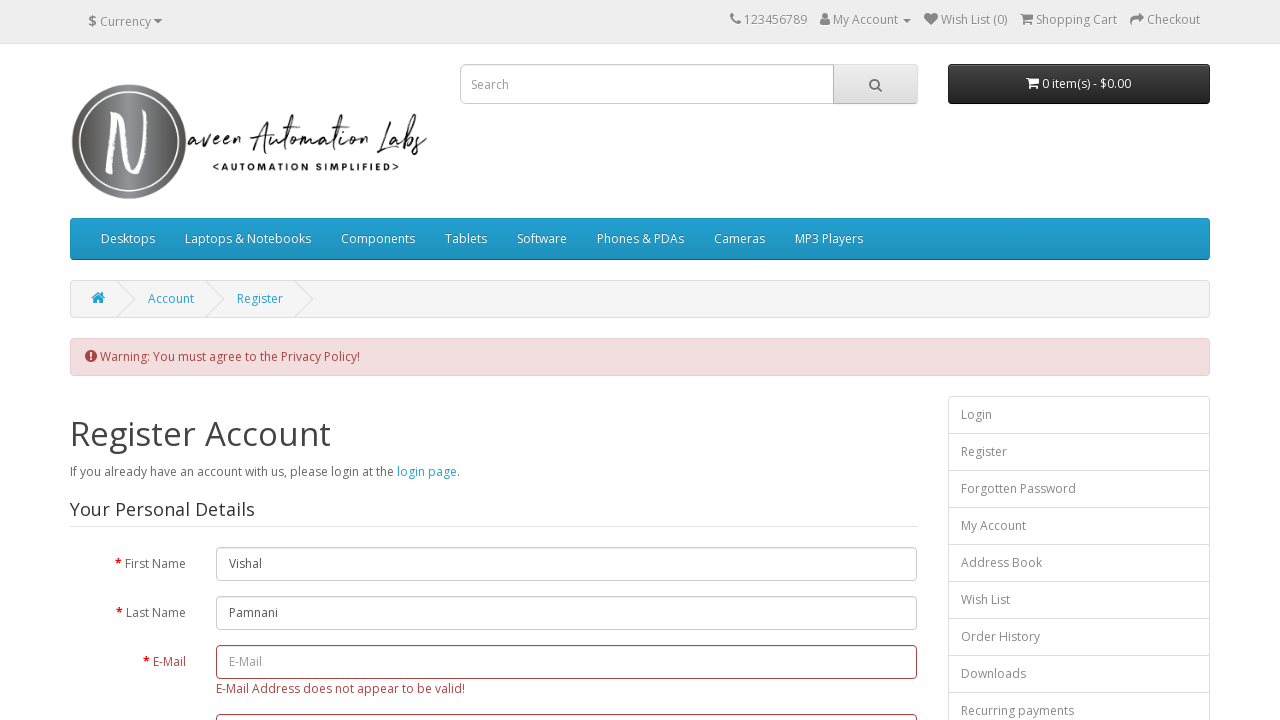

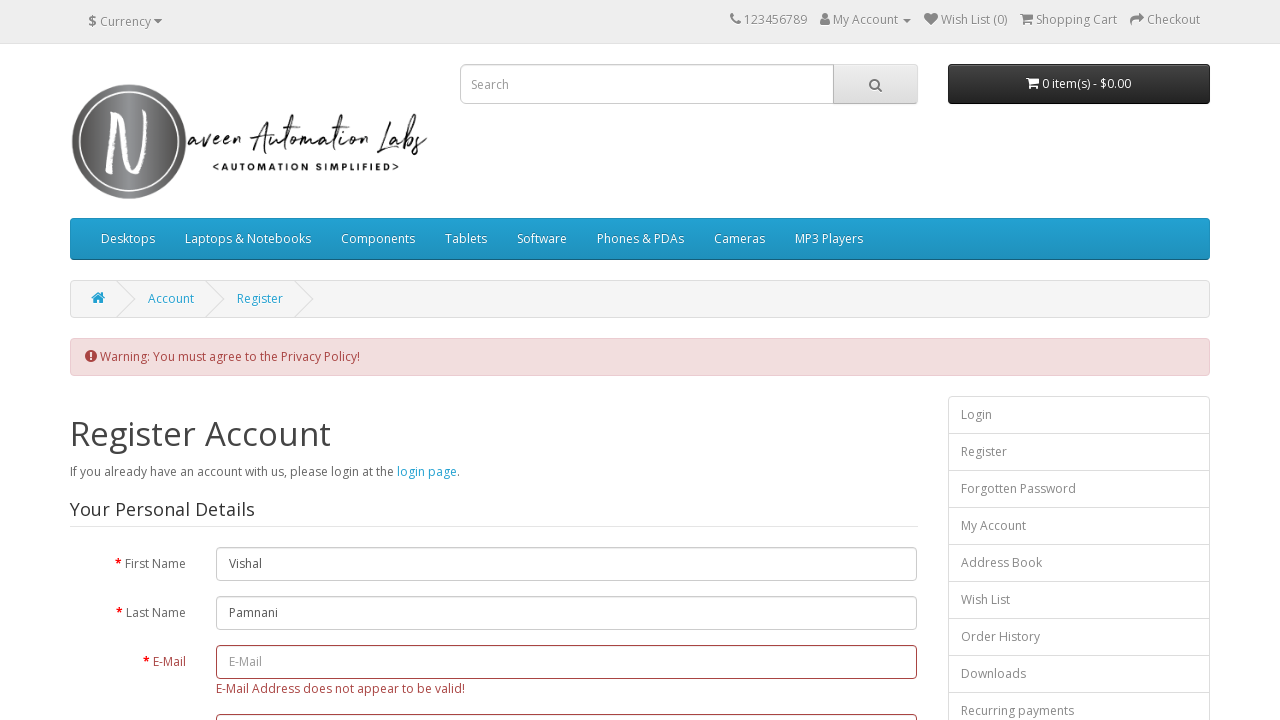